Tests checkbox functionality by clicking checkboxes to toggle their state

Starting URL: https://the-internet.herokuapp.com/checkboxes

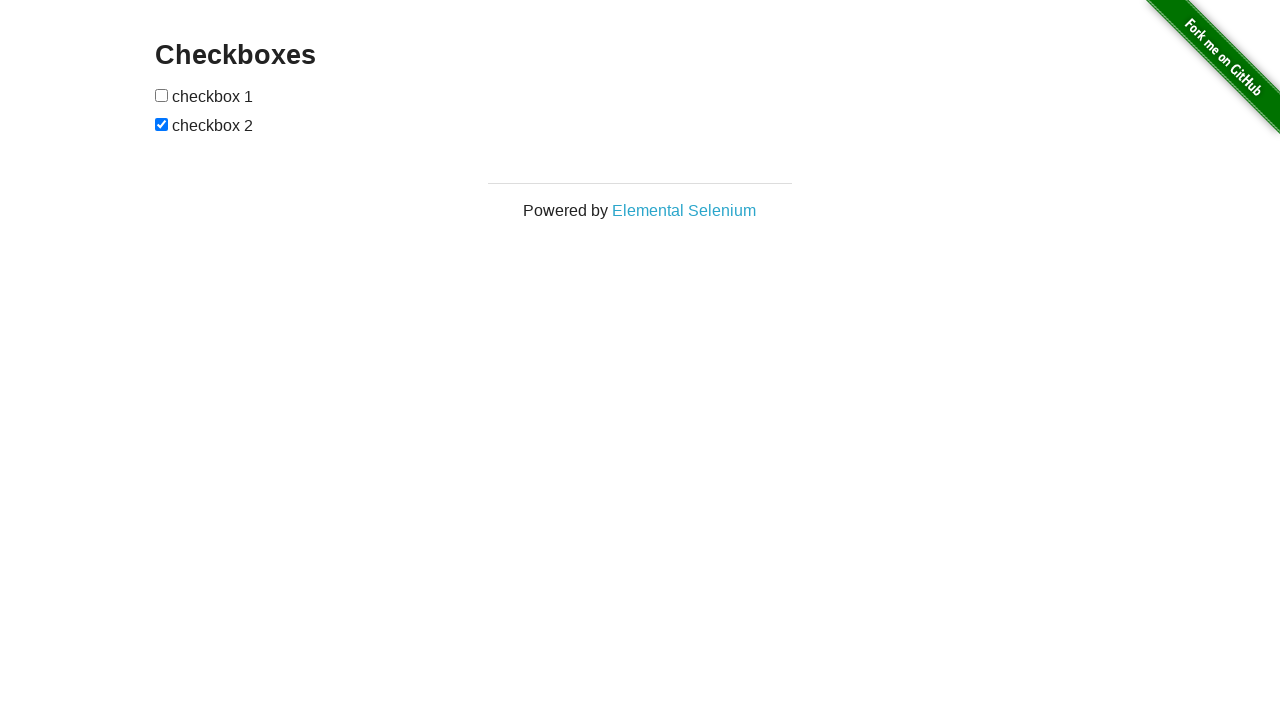

Clicked first checkbox to toggle its state at (162, 95) on xpath=//*[@id="checkboxes"]/input[1]
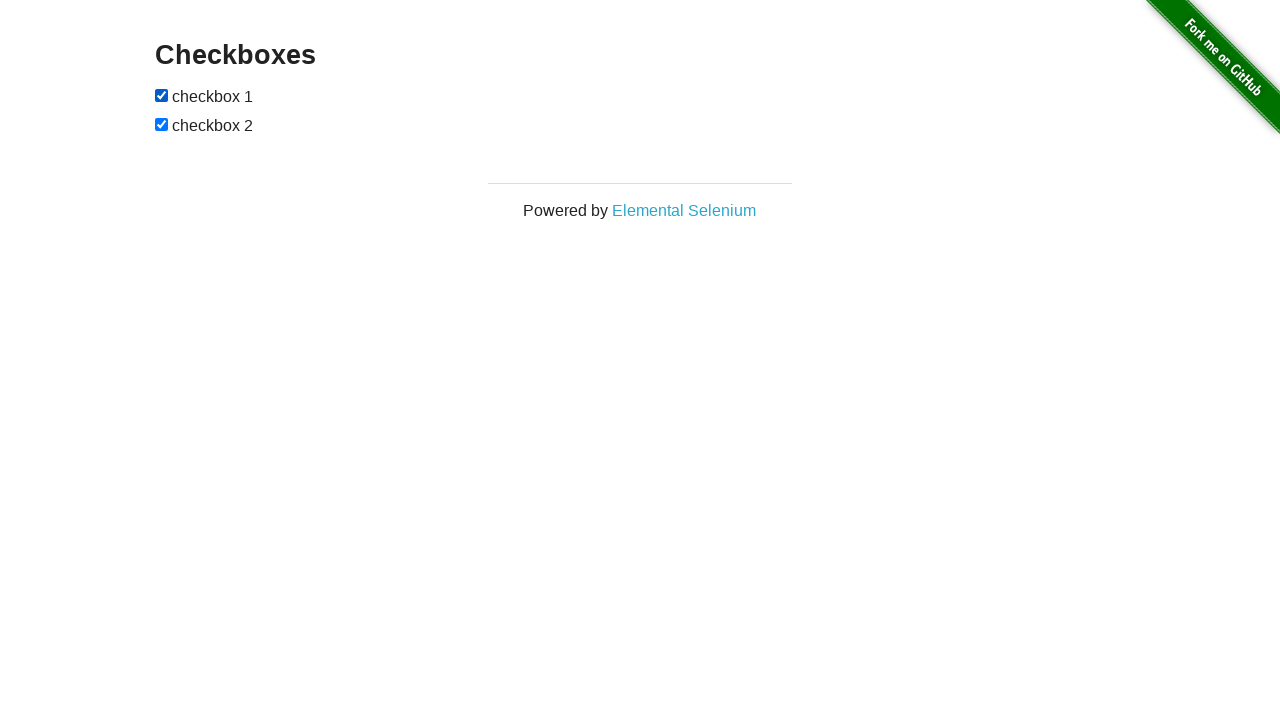

Clicked second checkbox to toggle its state at (162, 124) on xpath=//*[@id="checkboxes"]/input[2]
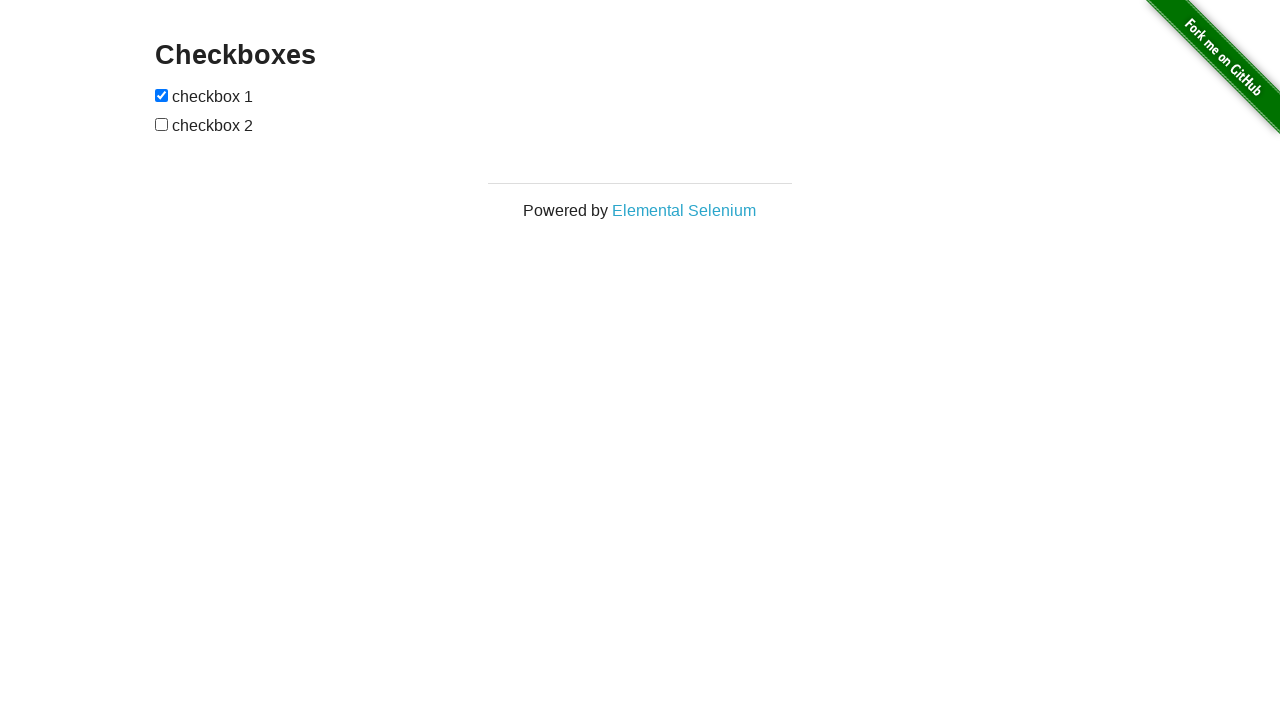

Located first checkbox element
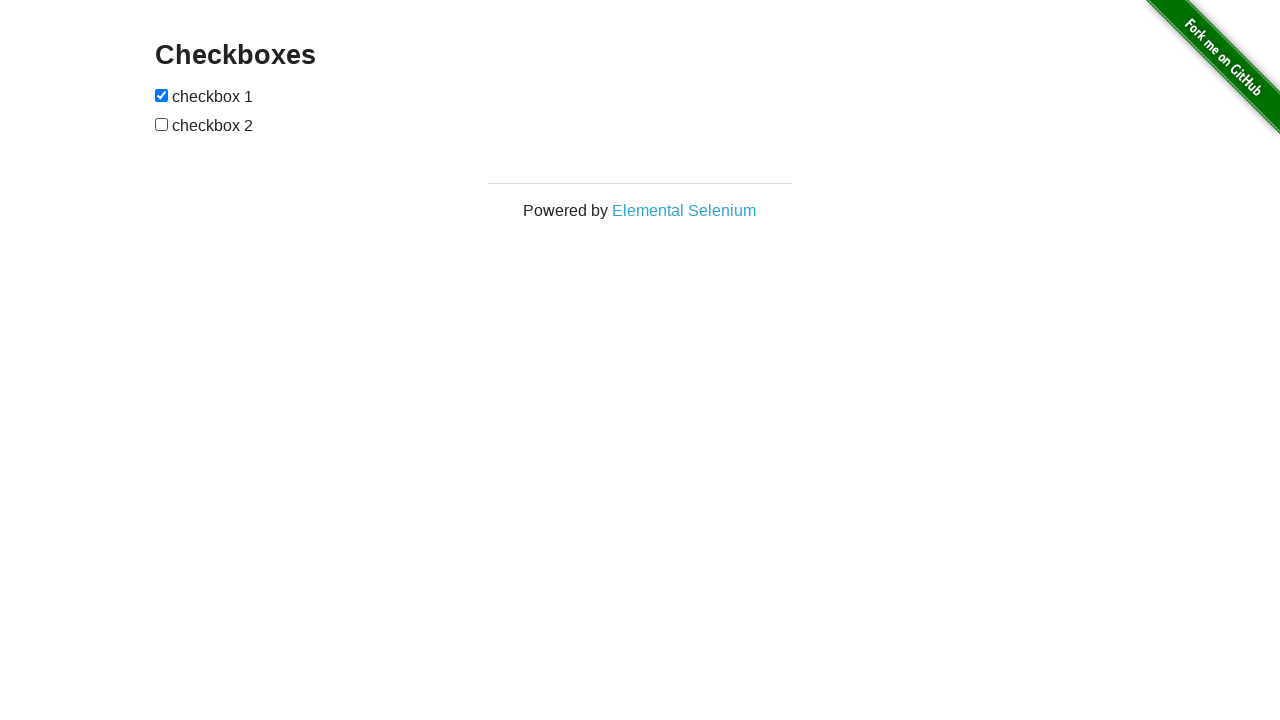

Located second checkbox element
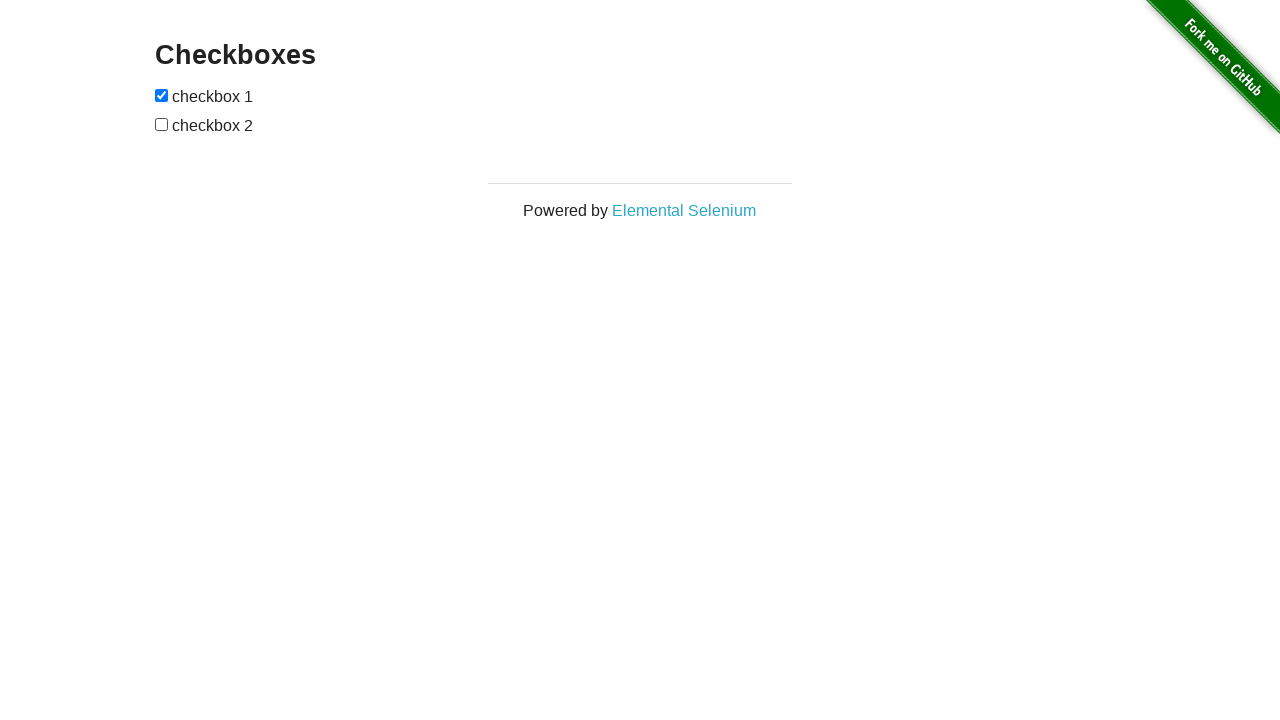

Verified first checkbox is checked
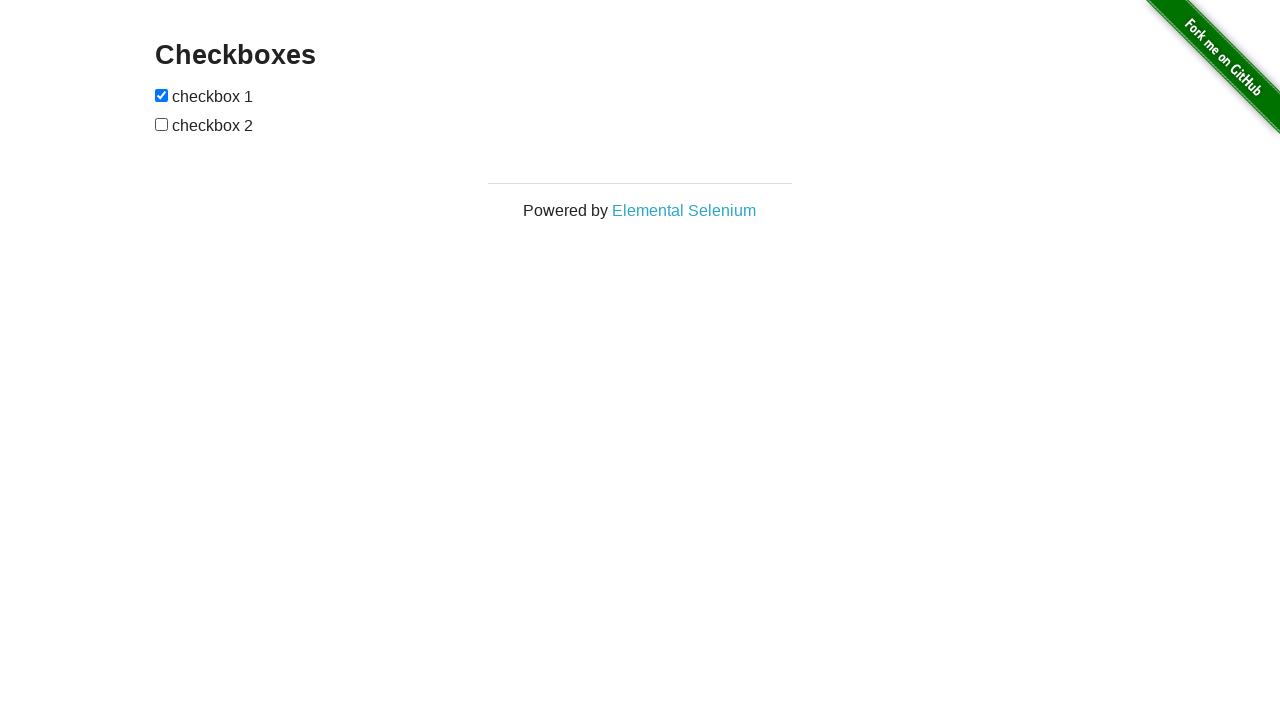

Verified second checkbox is unchecked (was initially checked, clicking unchecked it)
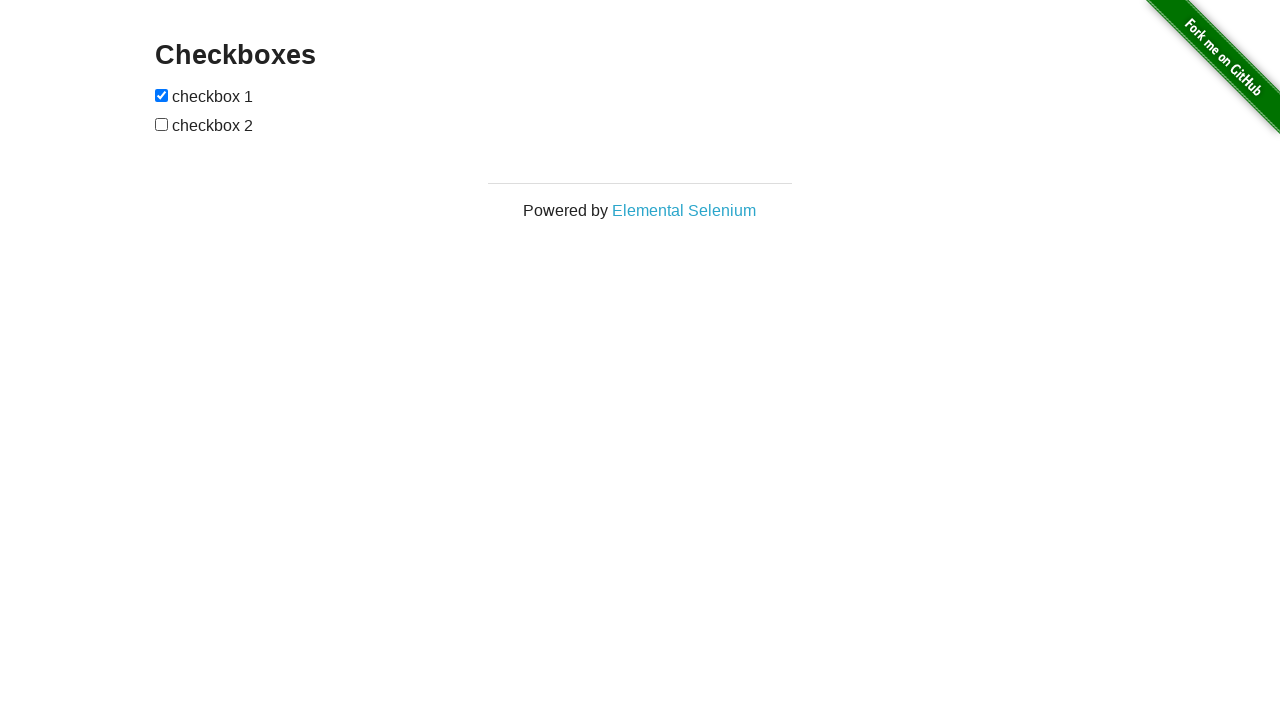

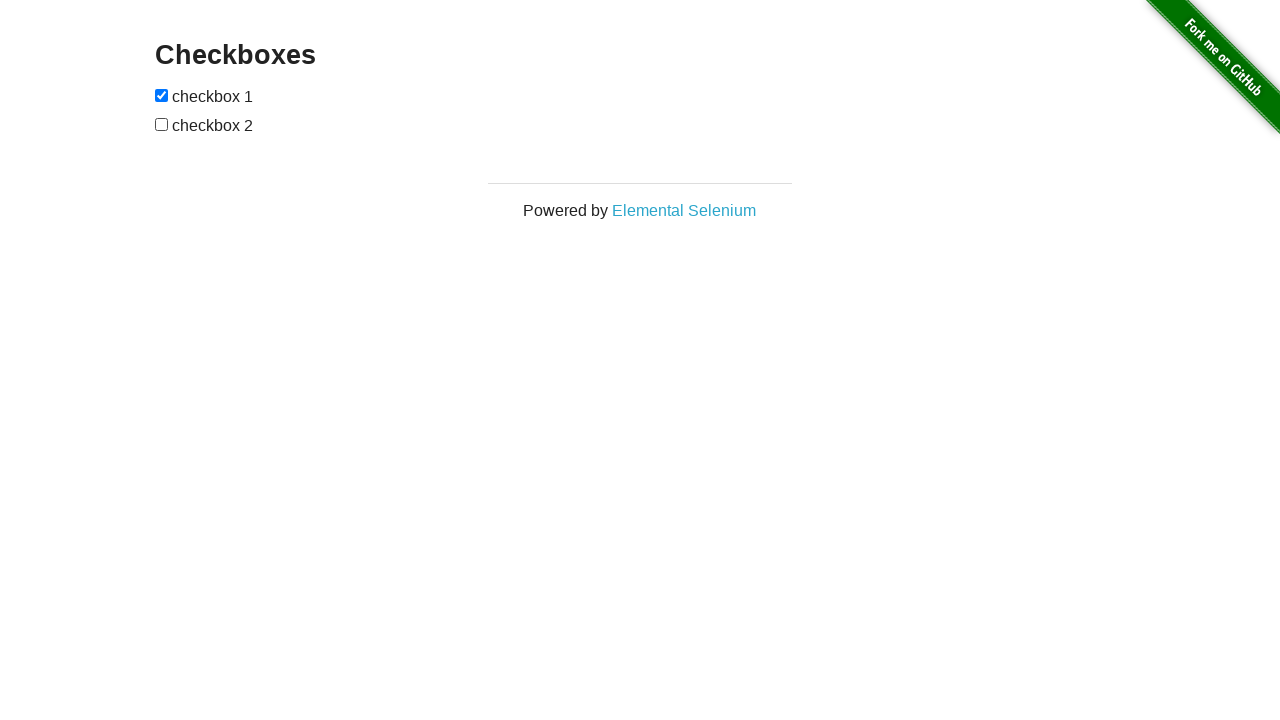